Tests that the "Hakkımızda" page contains informational content about the company including mission, vision, or values.

Starting URL: https://egundem.com/hakkimizda

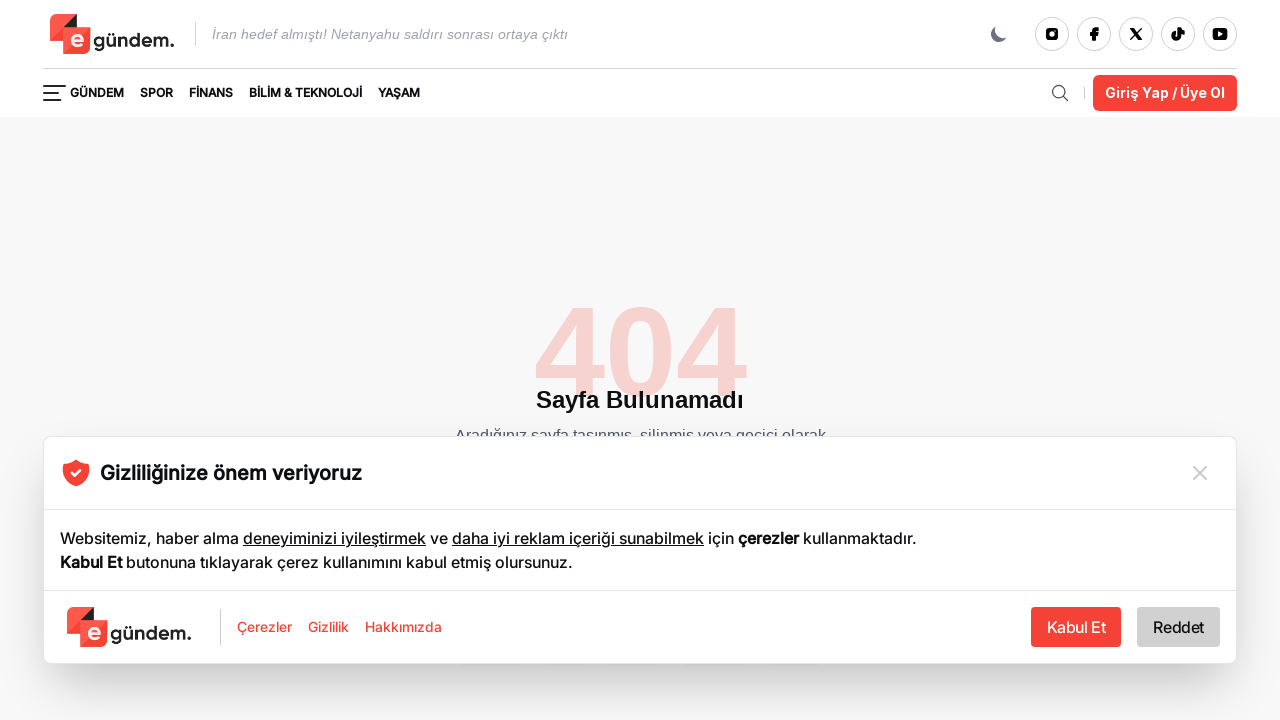

Waited for content sections (section, article, p) to be visible on Hakkımızda page
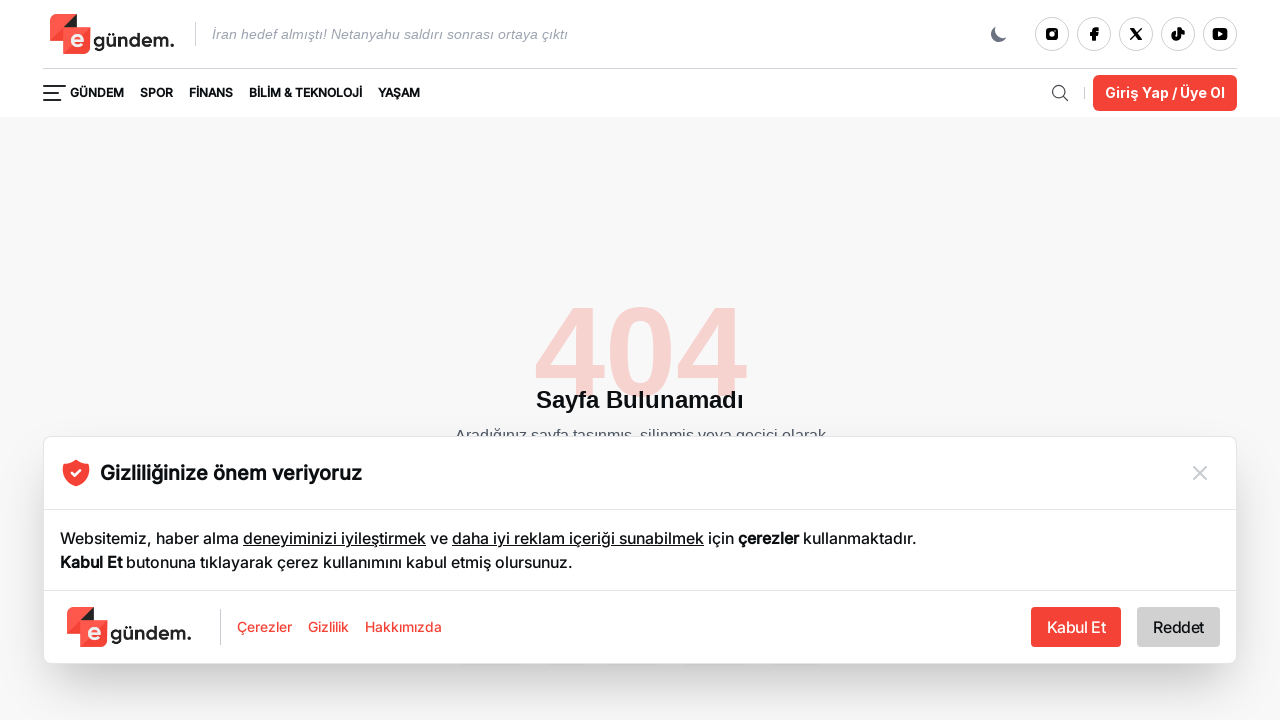

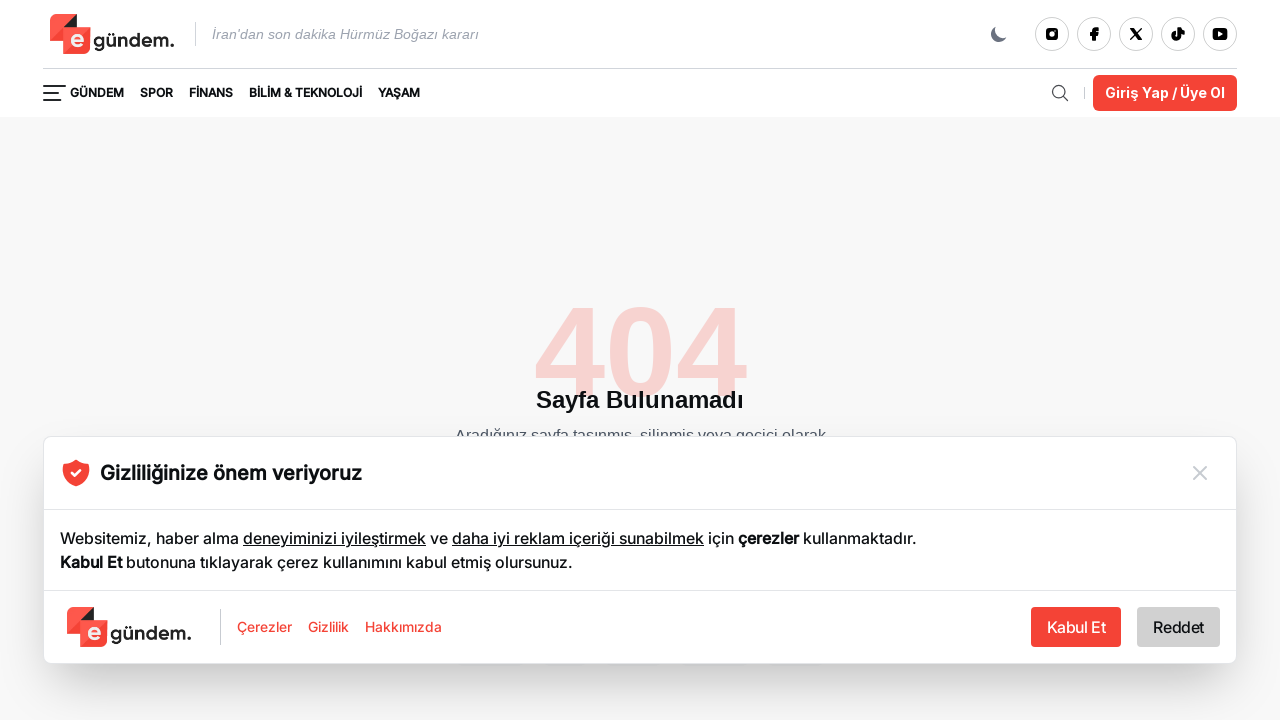